Tests multi-select dropdown functionality by selecting multiple fruit options (apple, orange, peach) from a dropdown menu

Starting URL: https://www.letskodeit.com/practice

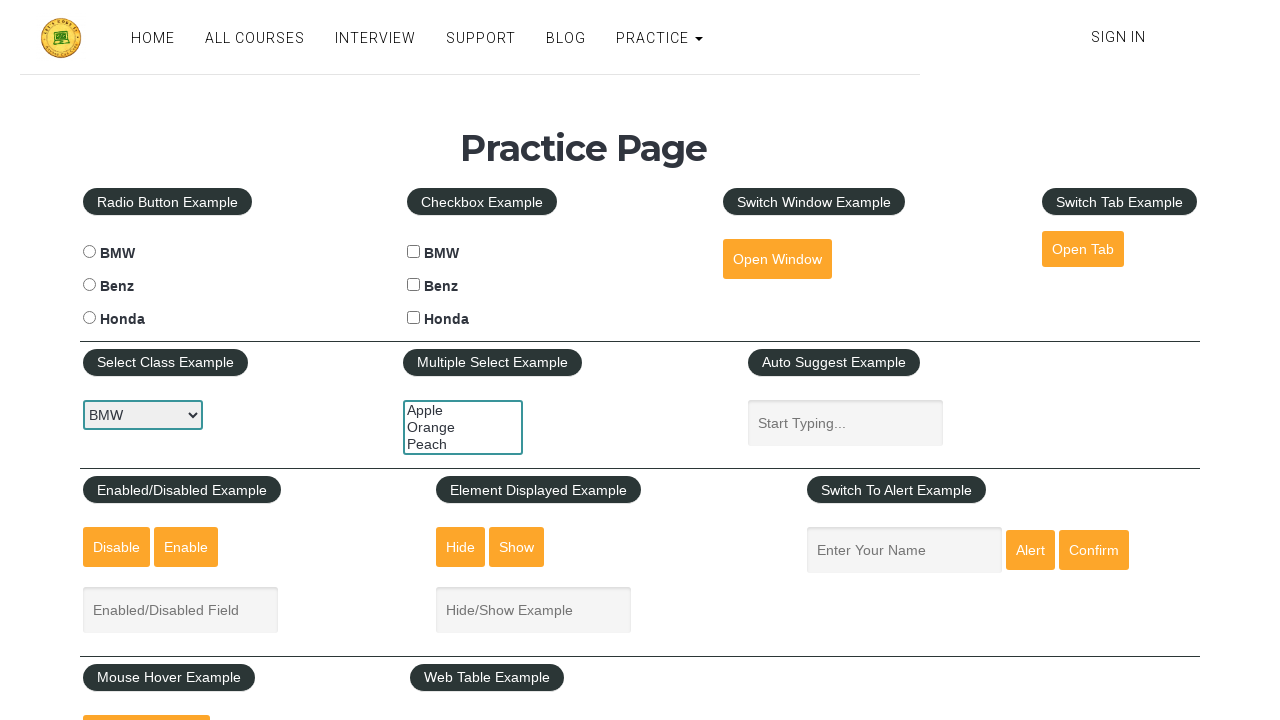

Located multi-select dropdown element
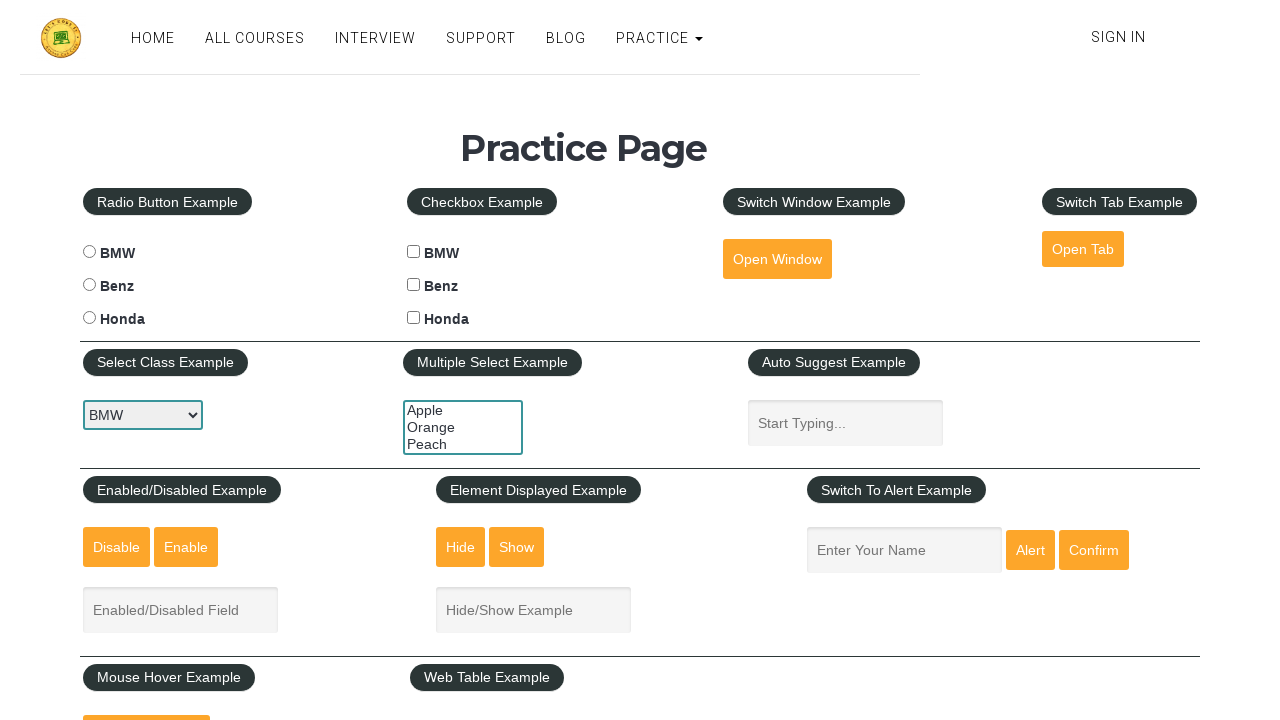

Selected 'apple' from dropdown on select#multiple-select-example
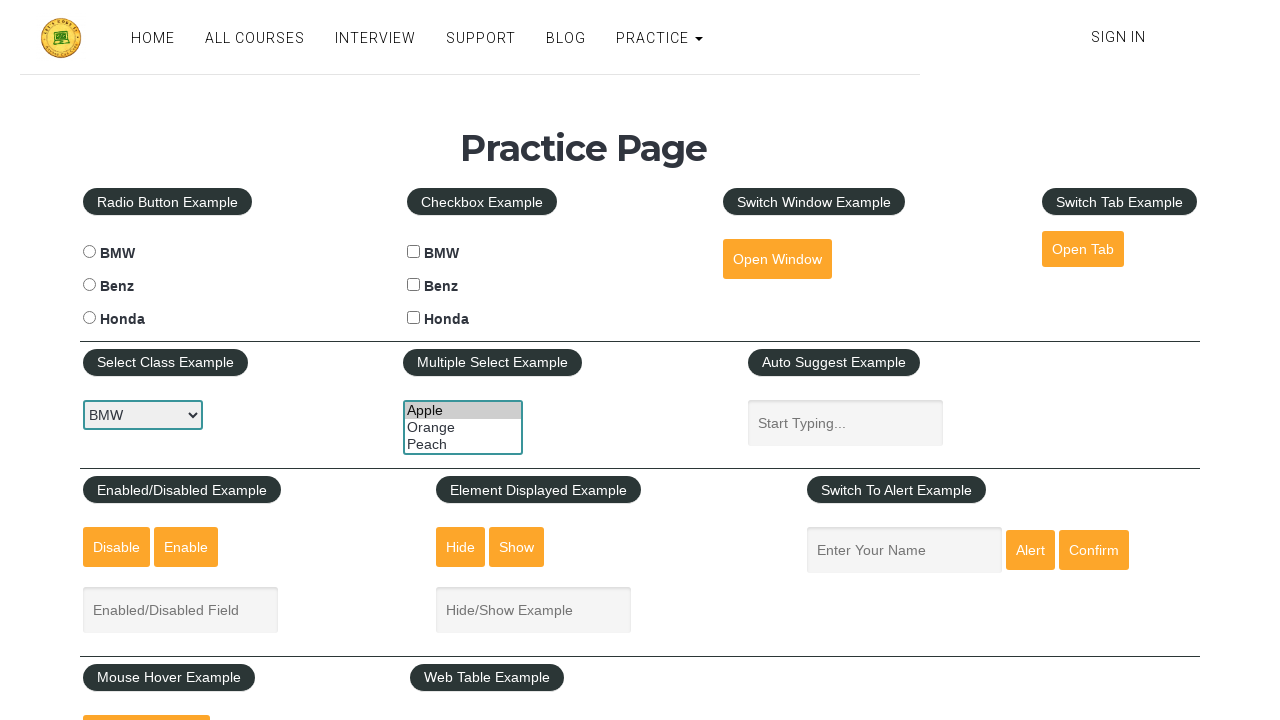

Selected 'orange' from dropdown on select#multiple-select-example
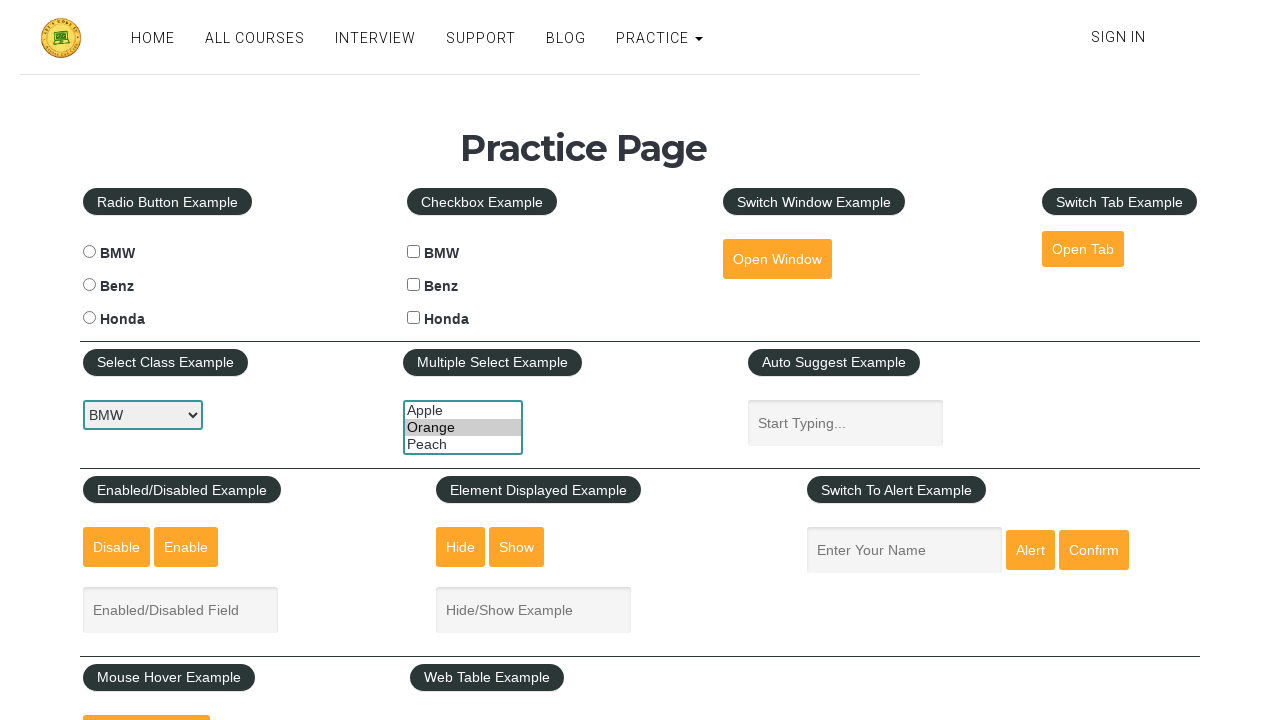

Selected 'peach' from dropdown on select#multiple-select-example
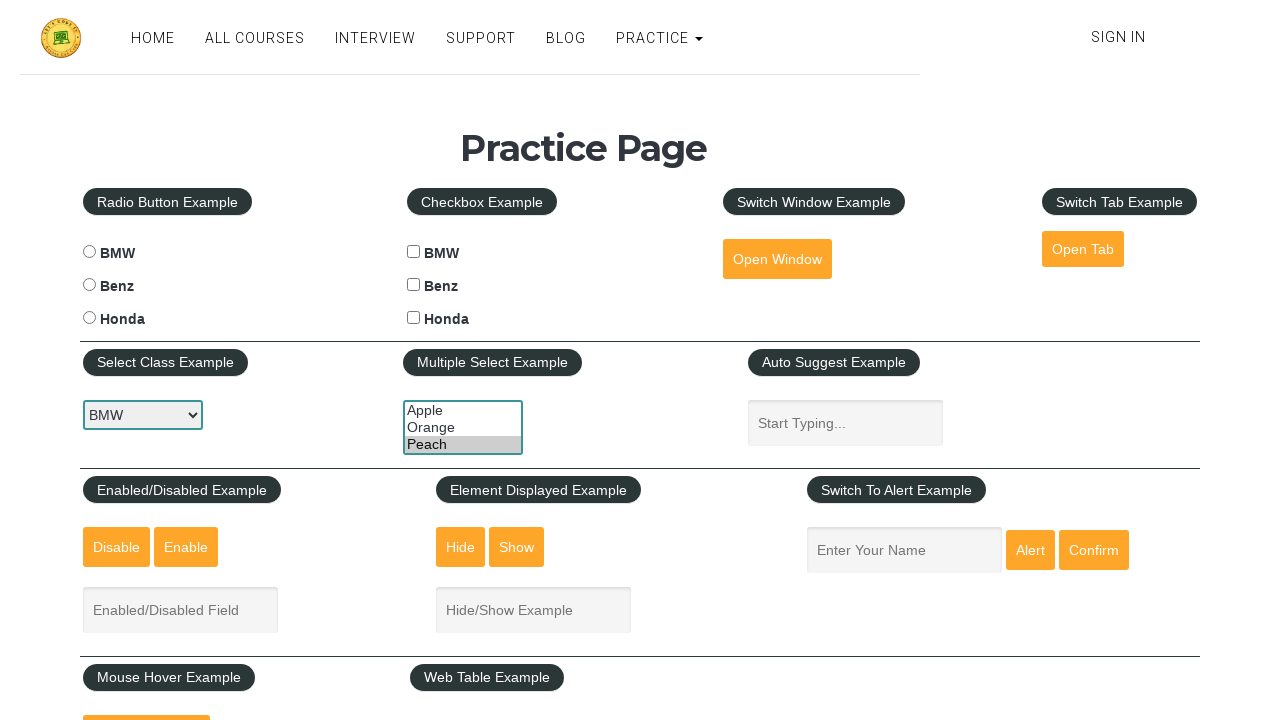

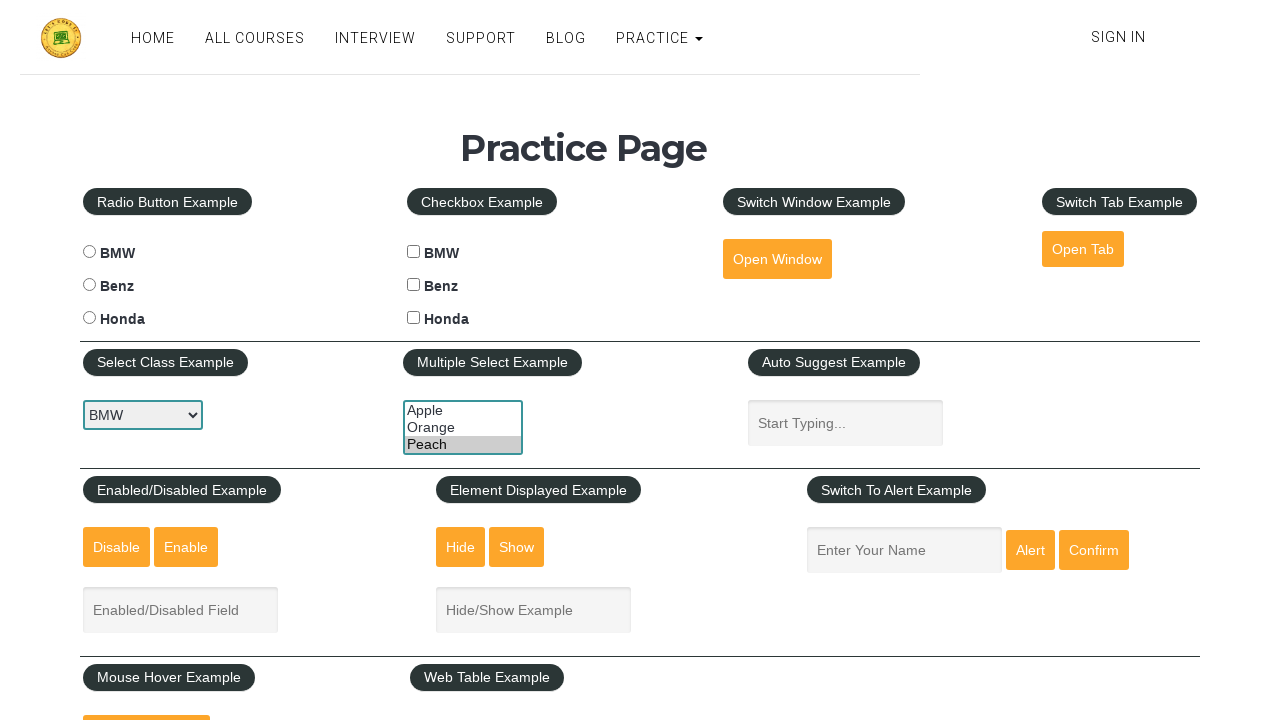